Tests the file upload form elements on the test automation practice page by verifying the multiple file input element is present and clickable.

Starting URL: https://testautomationpractice.blogspot.com/

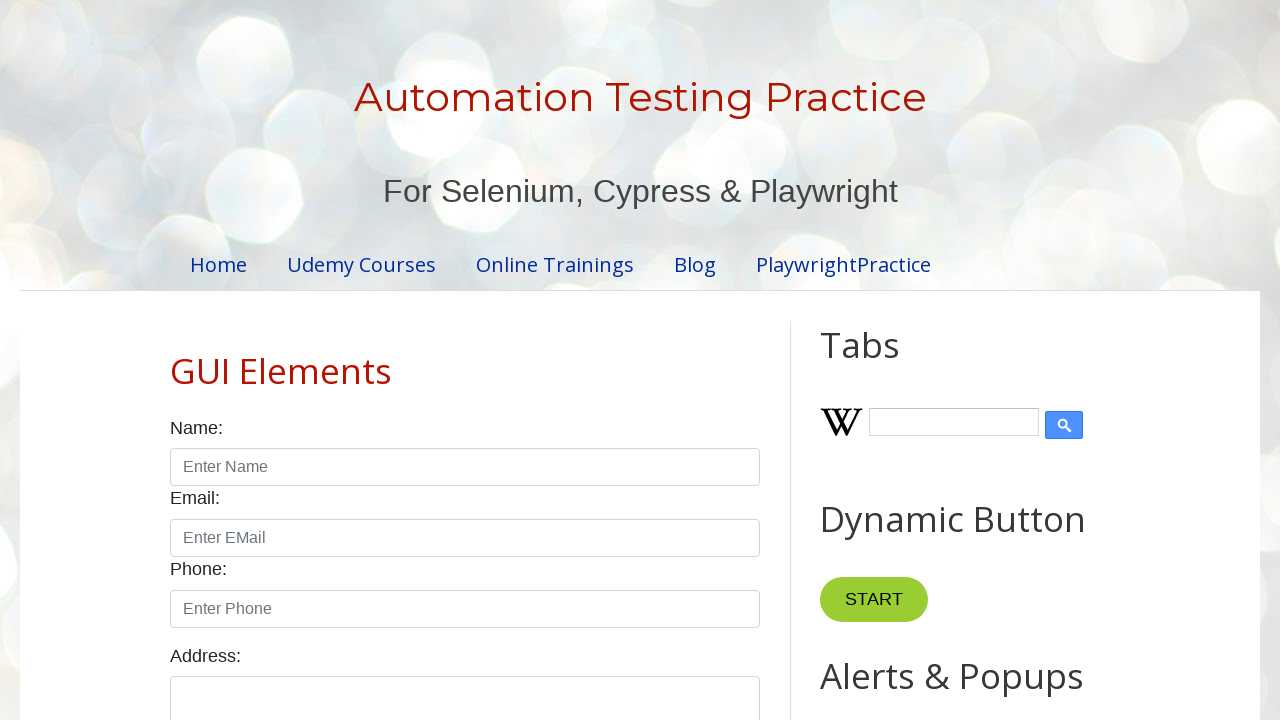

Multiple files input element loaded
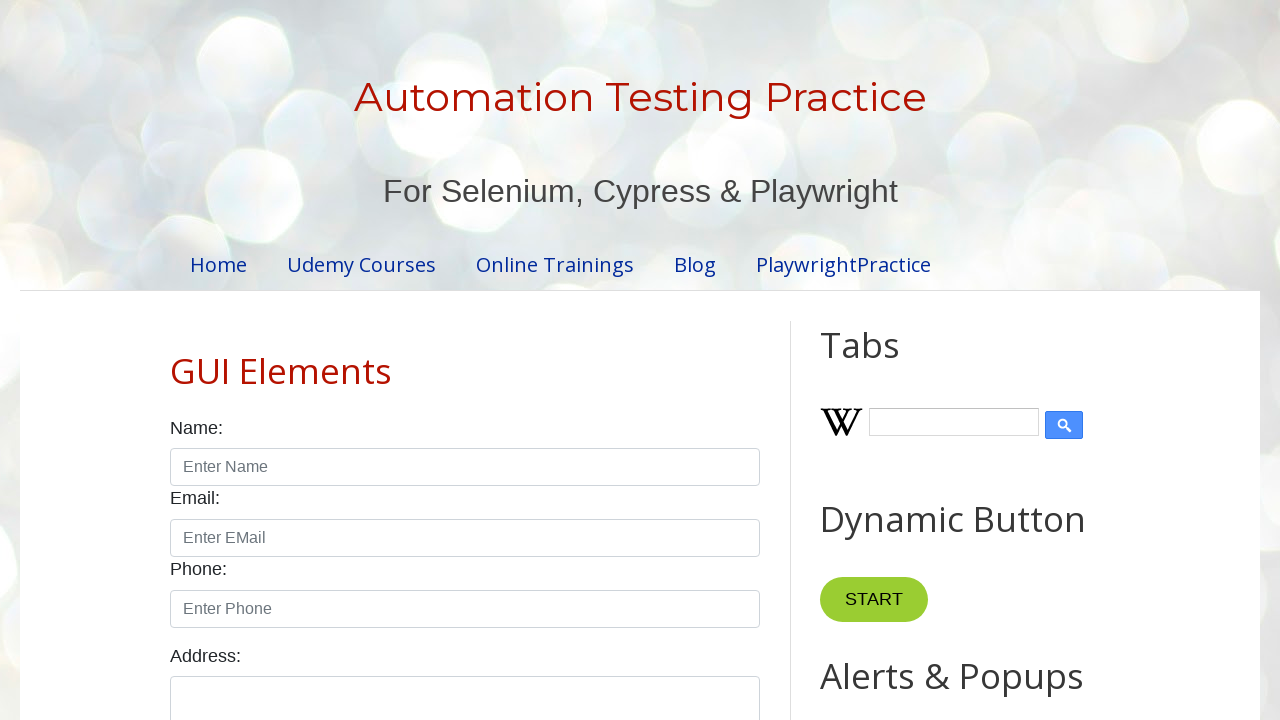

Clicked on multiple files input element to verify it is clickable at (323, 361) on #multipleFilesInput
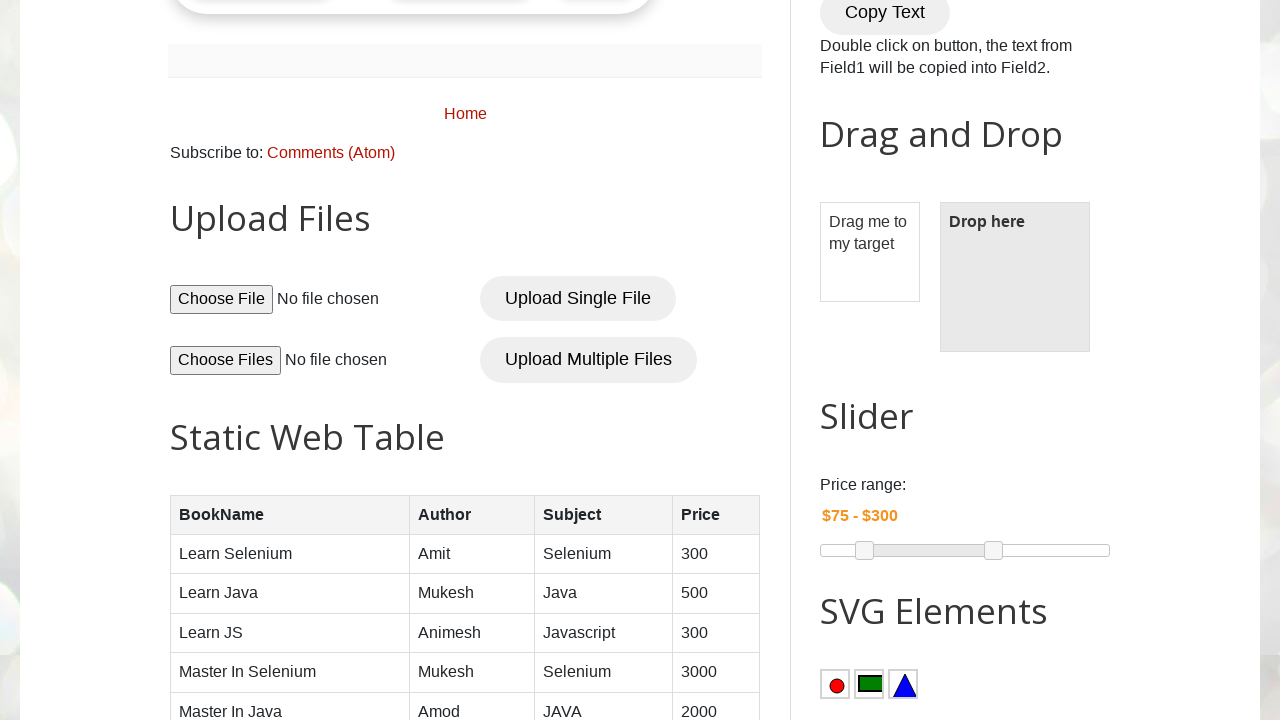

Single file input element is present on the page
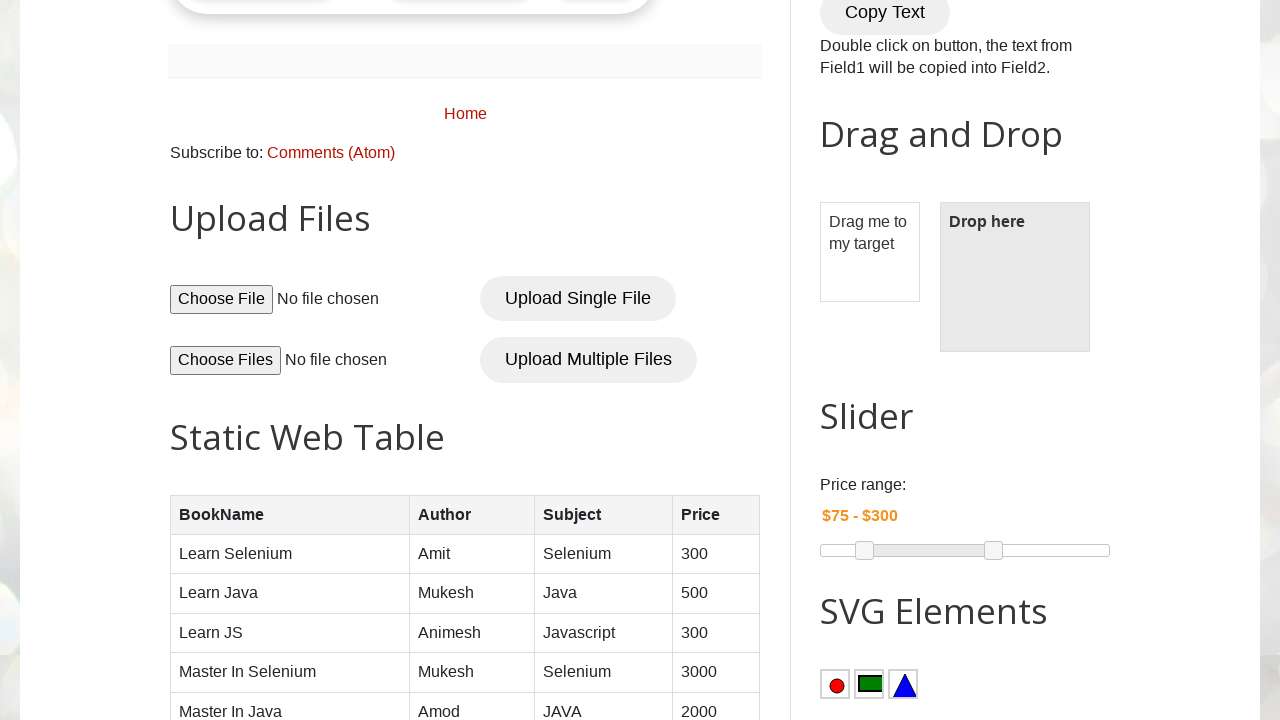

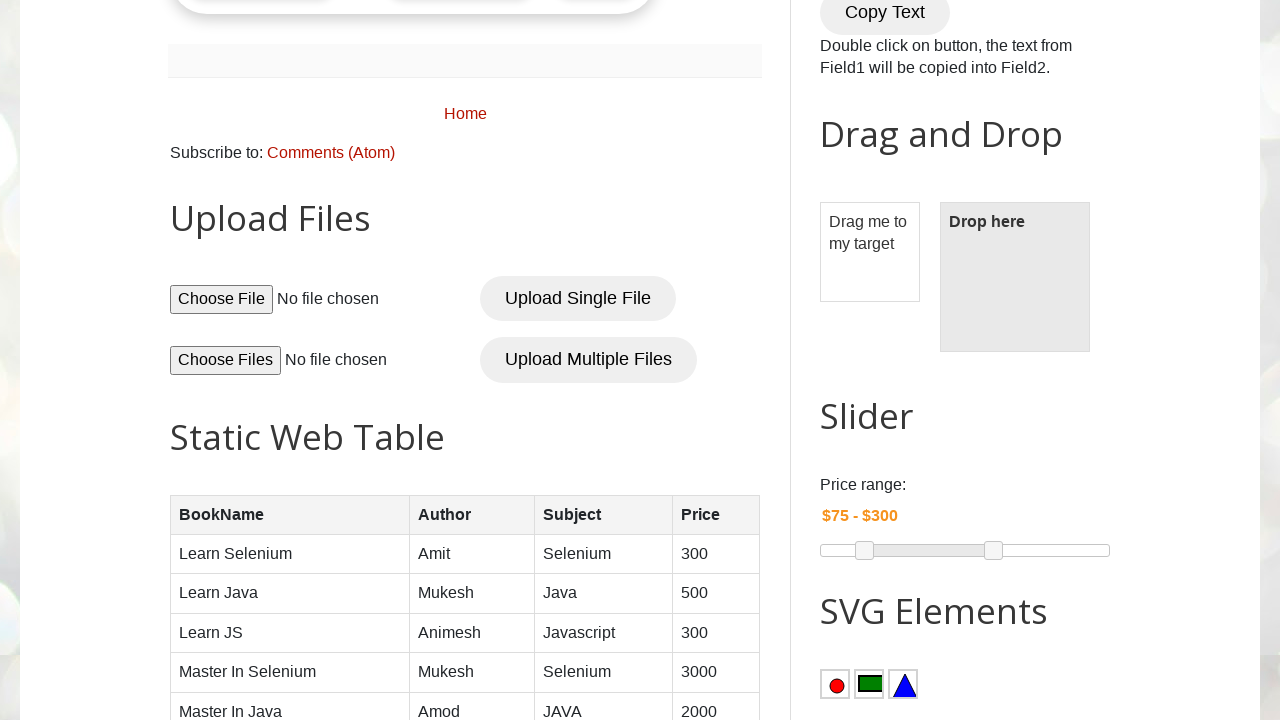